Waits for a price to reach $100, books it, then solves a mathematical challenge by calculating a logarithmic expression and submitting the answer

Starting URL: http://suninjuly.github.io/explicit_wait2.html

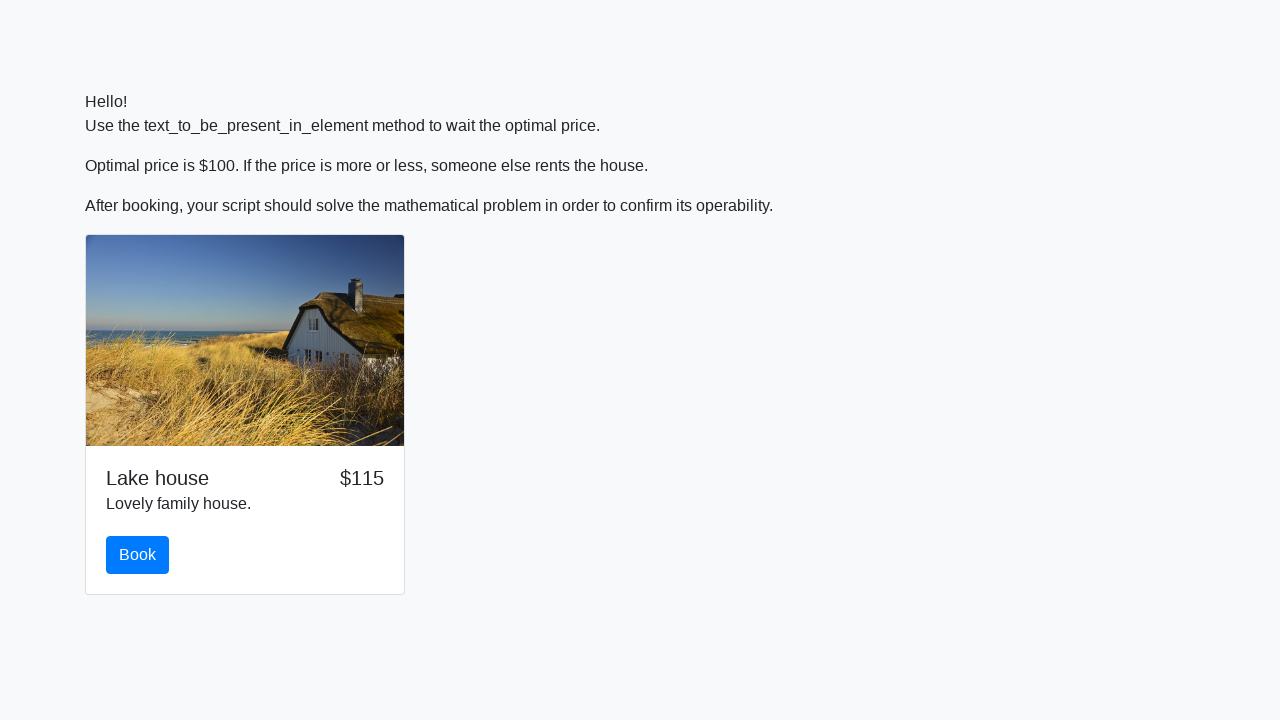

Waited for price to reach $100
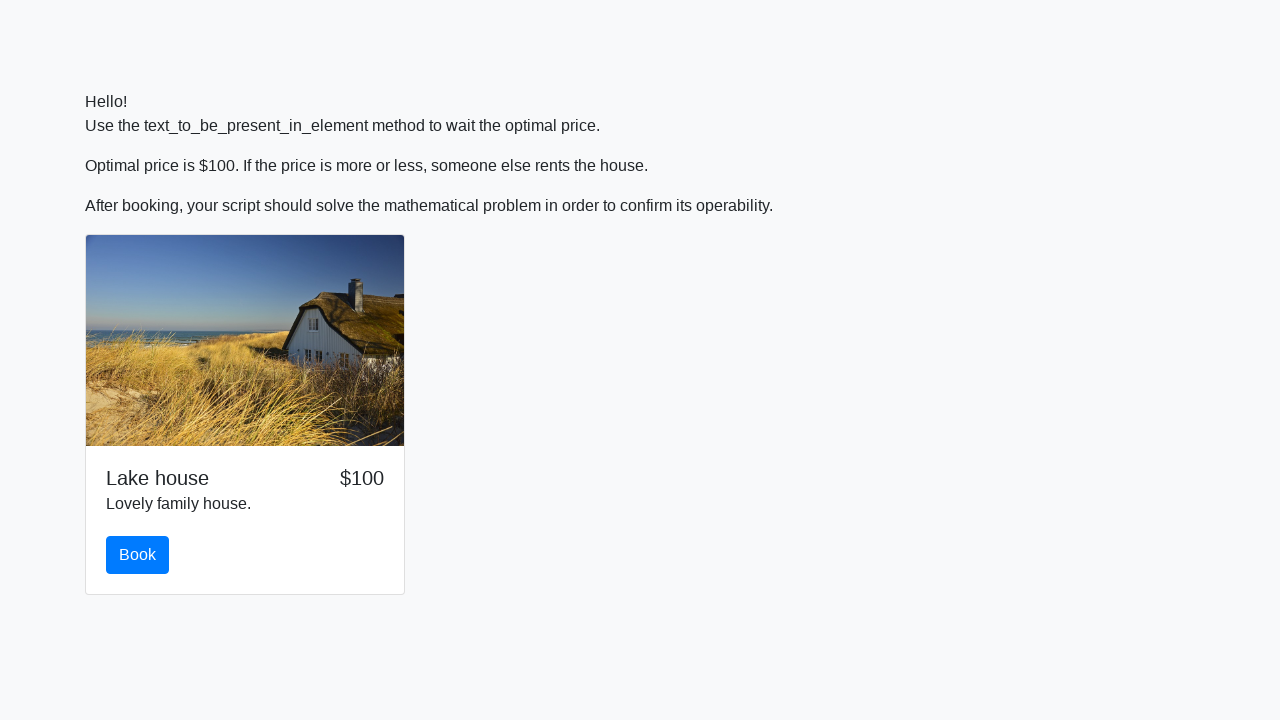

Clicked the book button at (138, 555) on #book
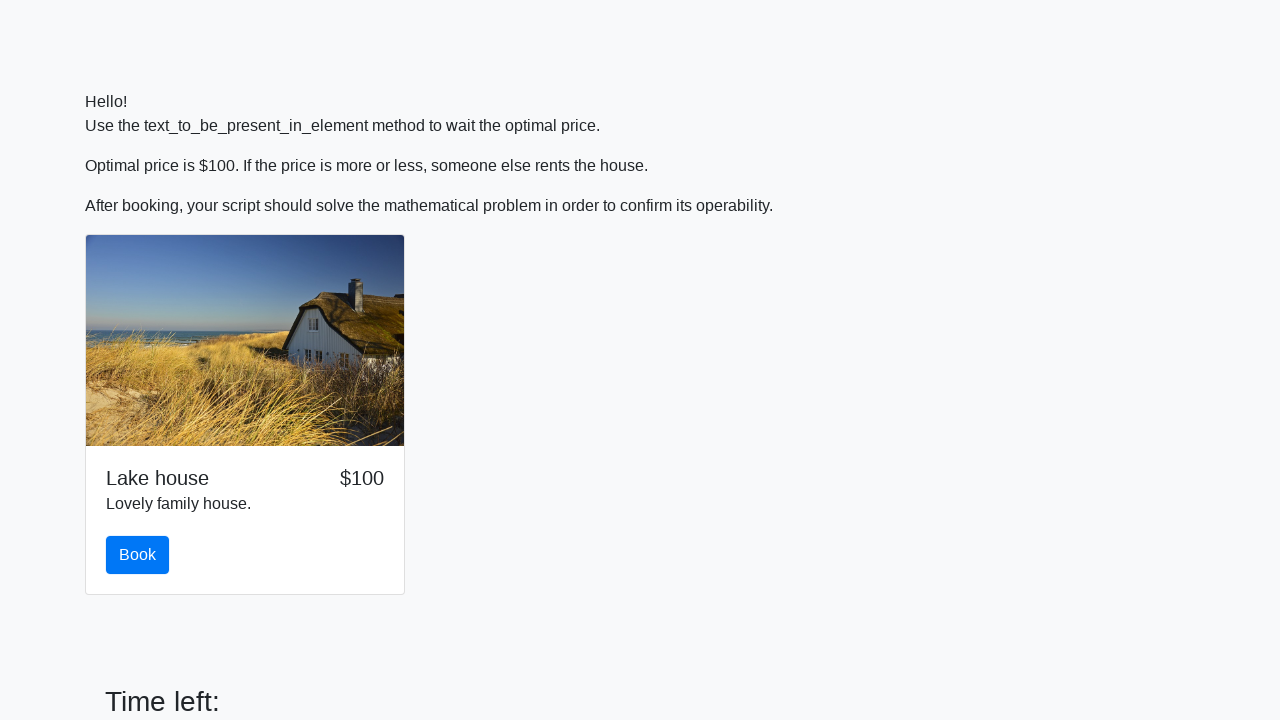

Retrieved input value for calculation: 300
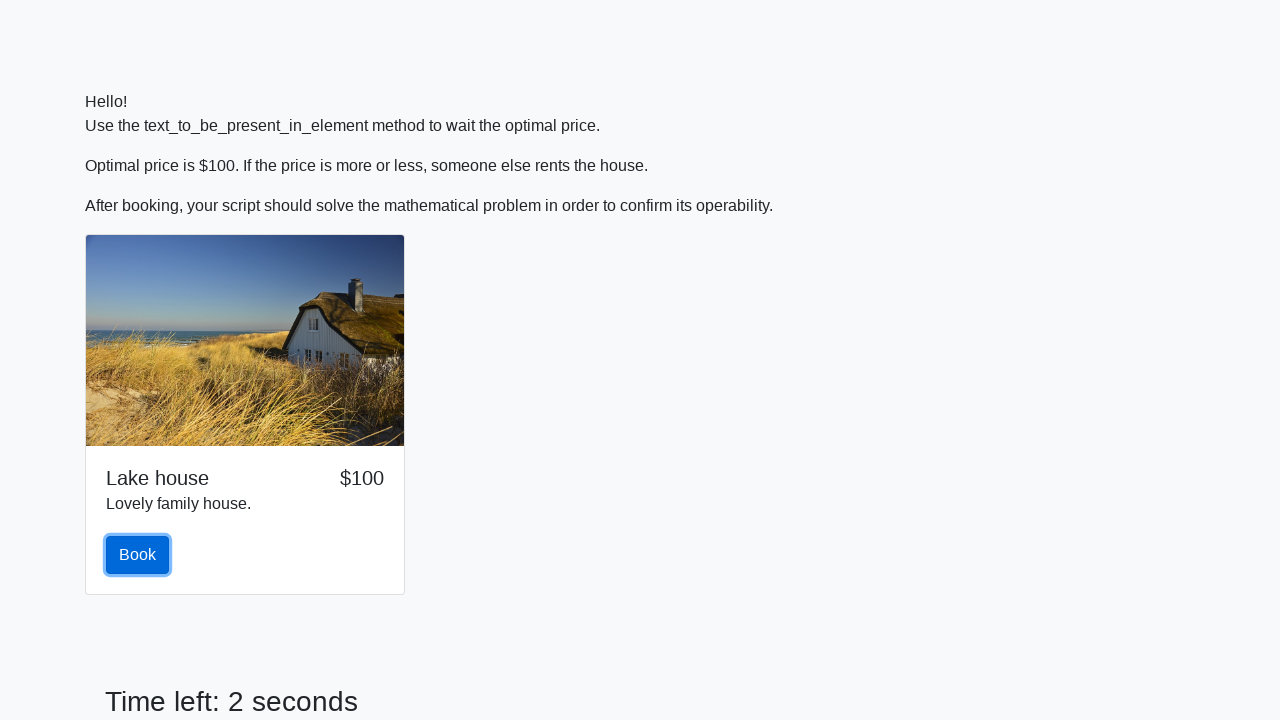

Calculated logarithmic expression result: 2.48466245987722
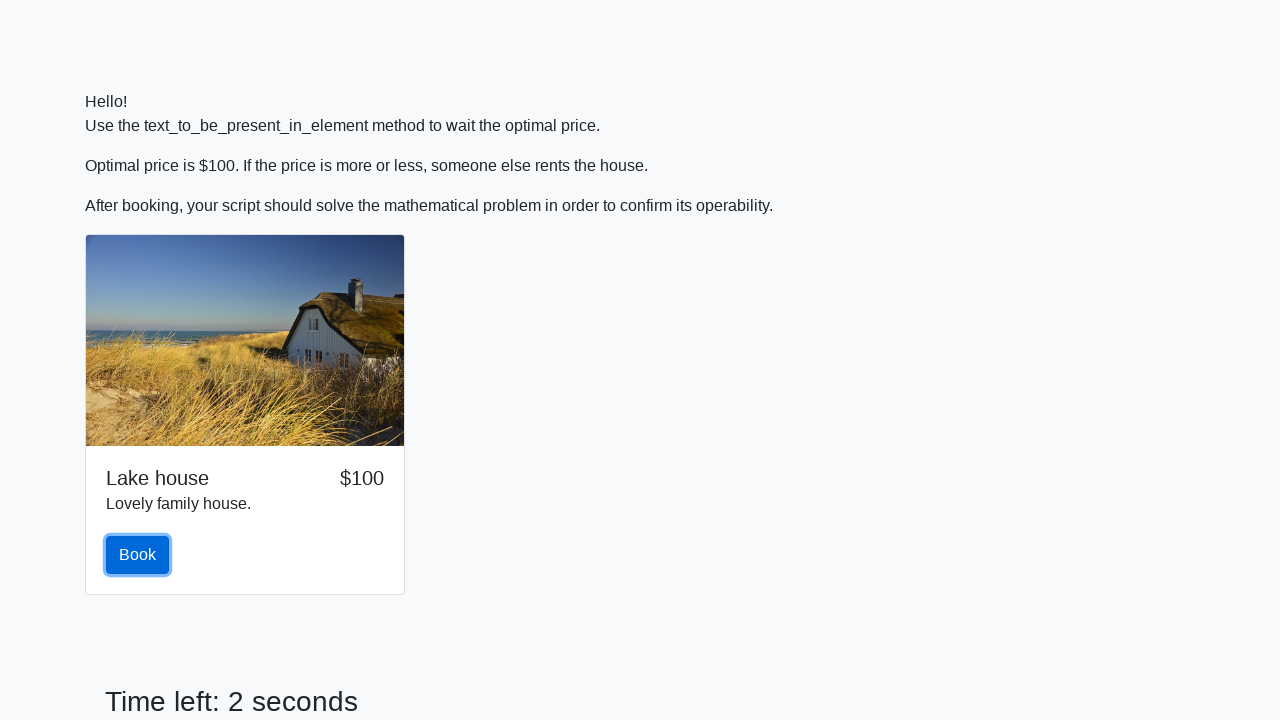

Filled answer field with calculated result on #answer
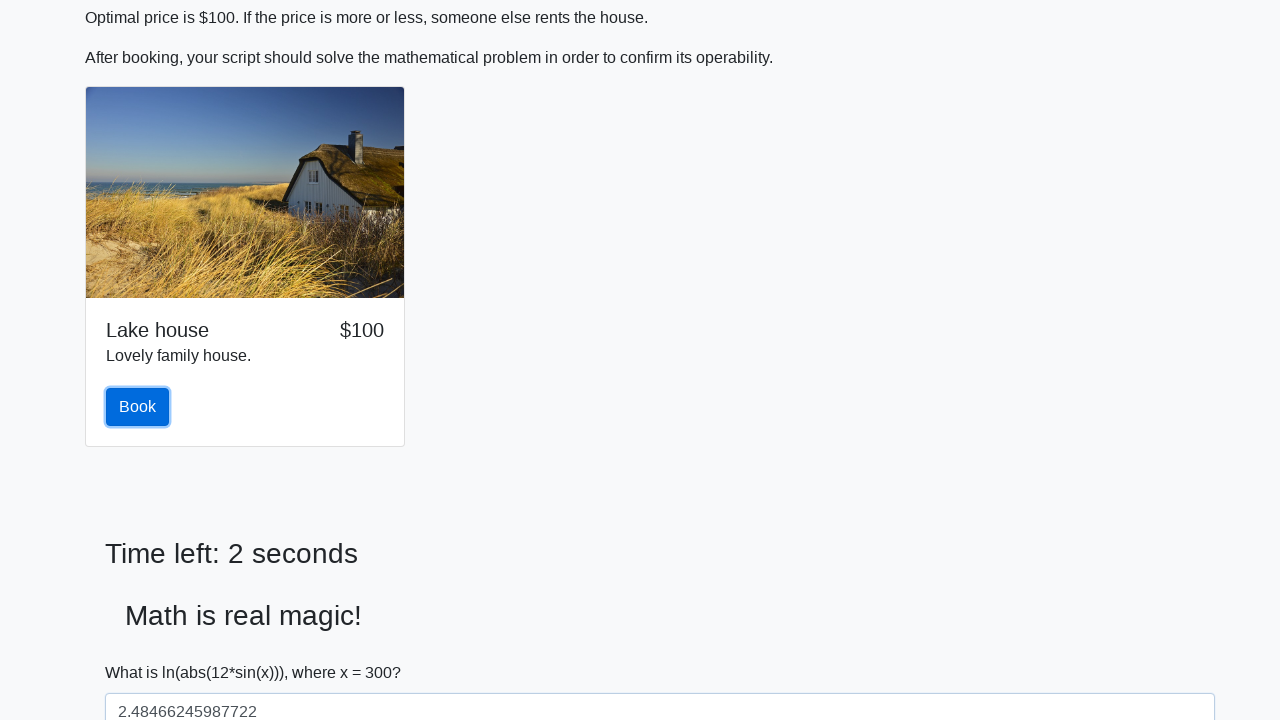

Submitted the solution at (143, 651) on #solve
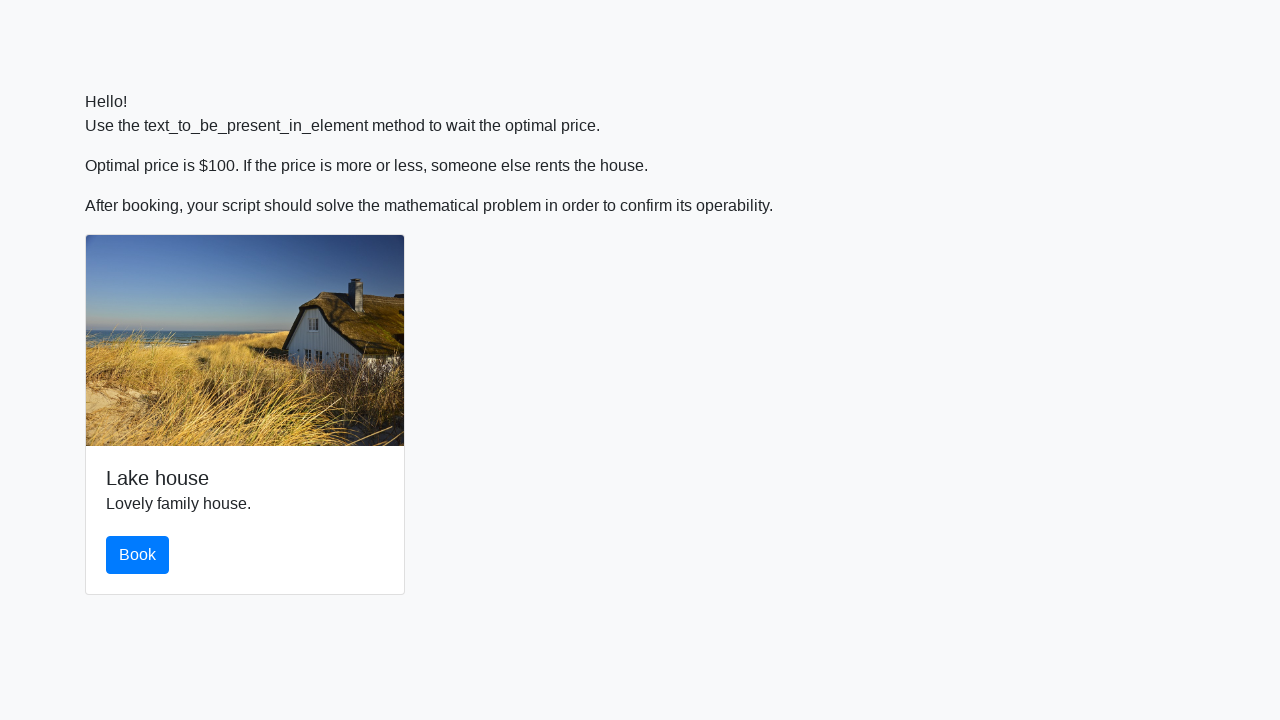

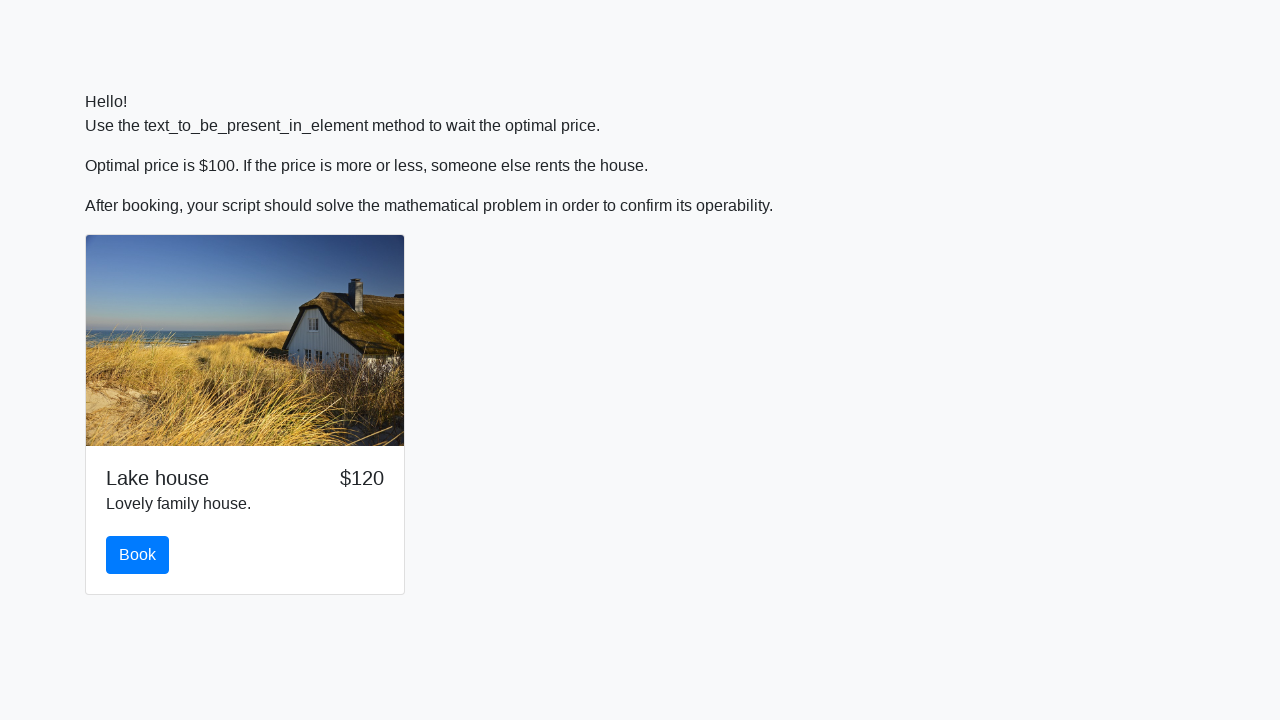